Tests the Drag & Drop Sliders functionality by dragging a slider from default value 15 to 95

Starting URL: https://www.lambdatest.com/selenium-playground/

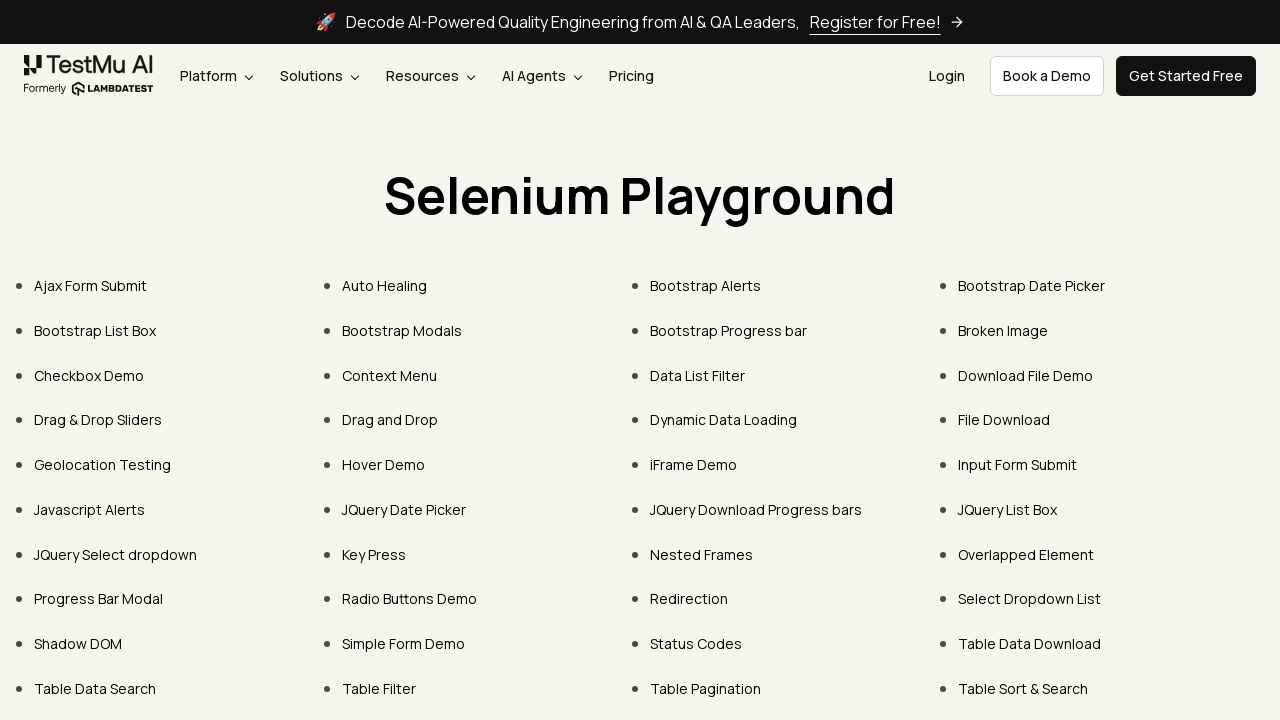

Clicked on 'Drag & Drop Sliders' link at (98, 420) on text=Drag & Drop Sliders
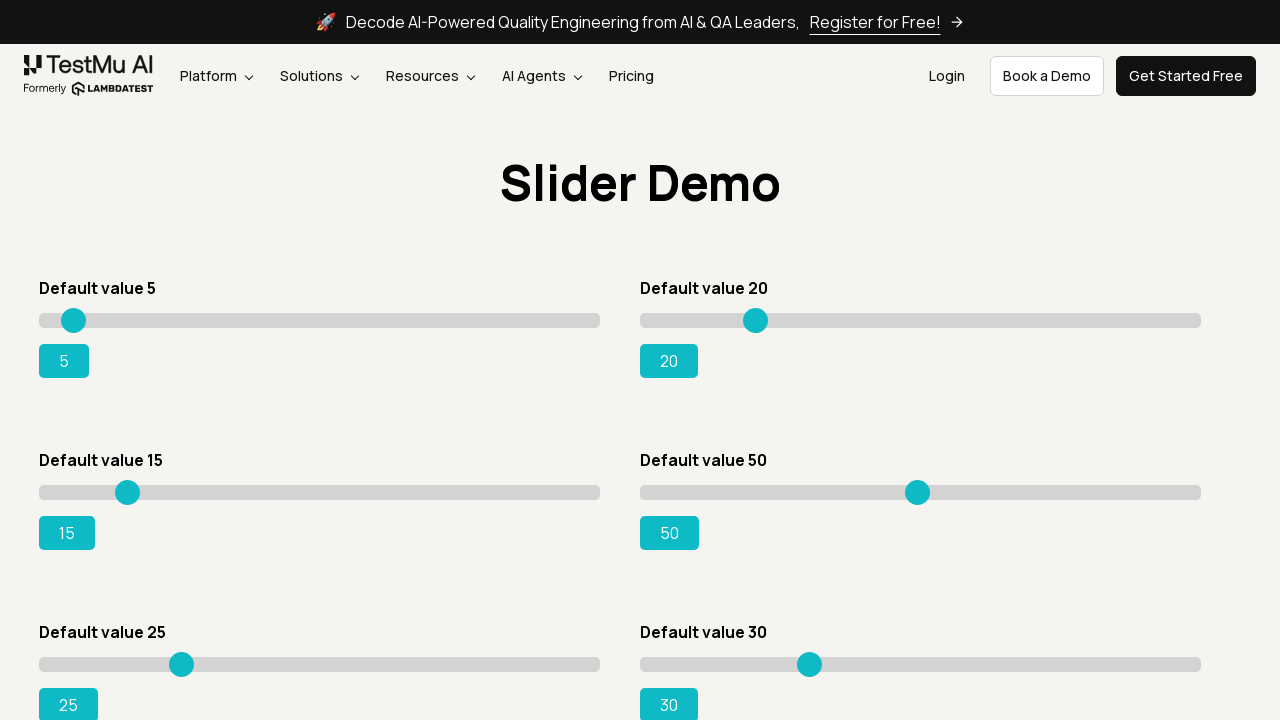

Waited for page to load
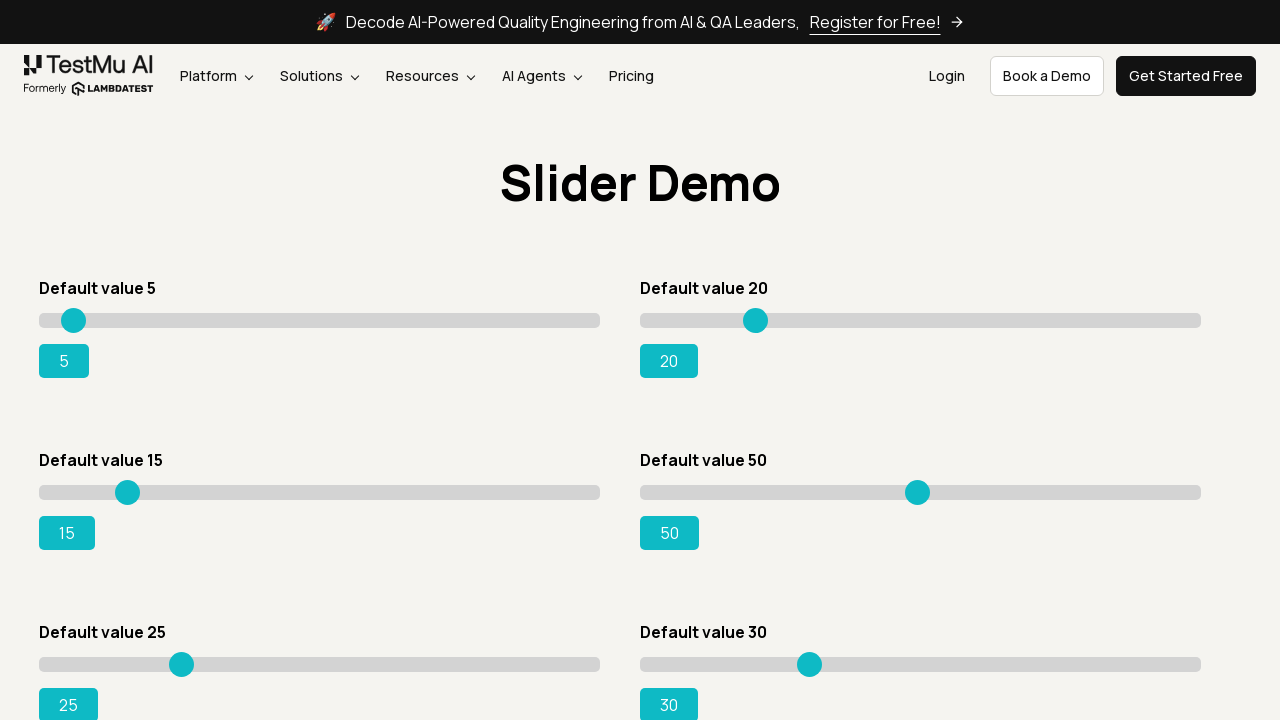

Located the slider element with default value 15
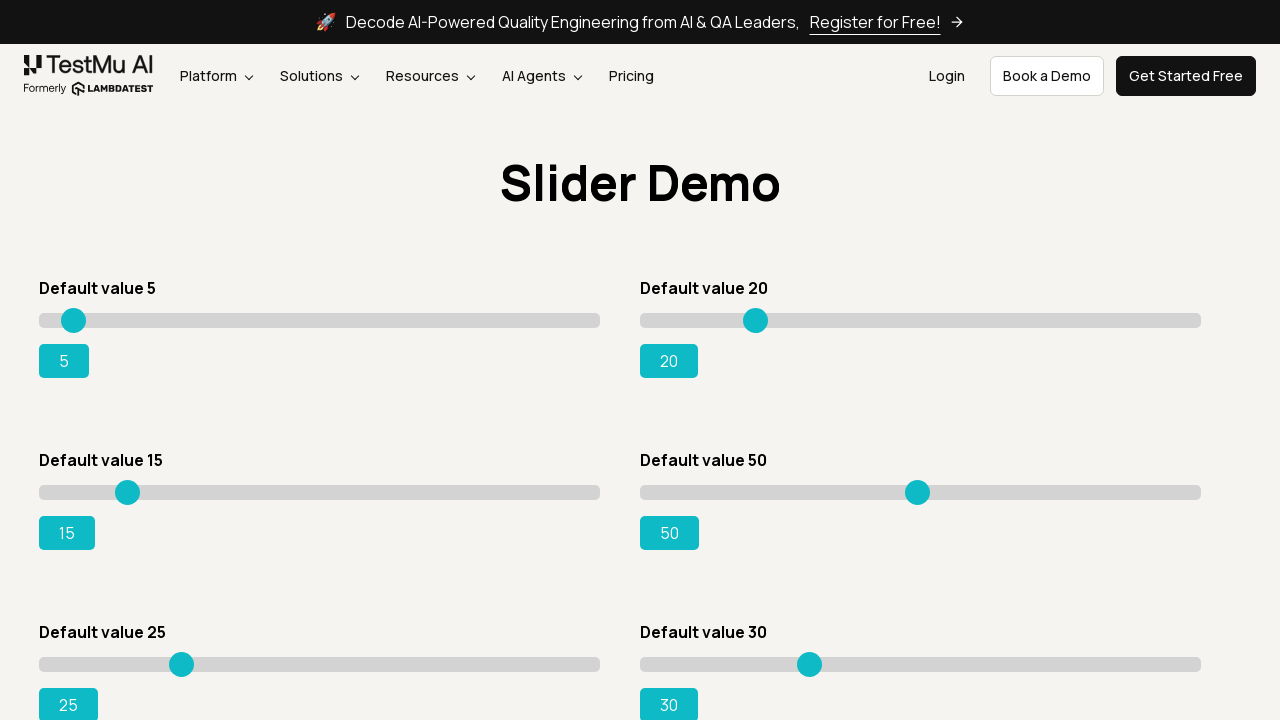

Located the slider value display element
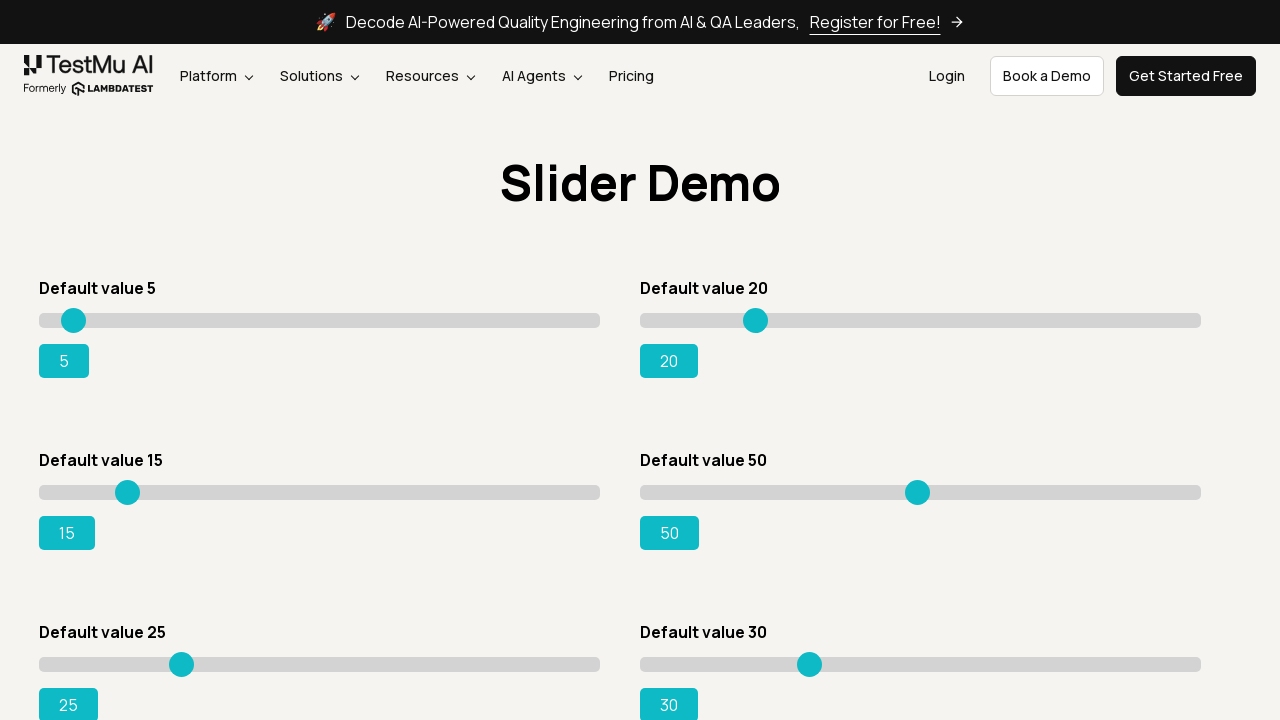

Hovered over the slider at (320, 492) on div[id="slider3"] input[type="range"]
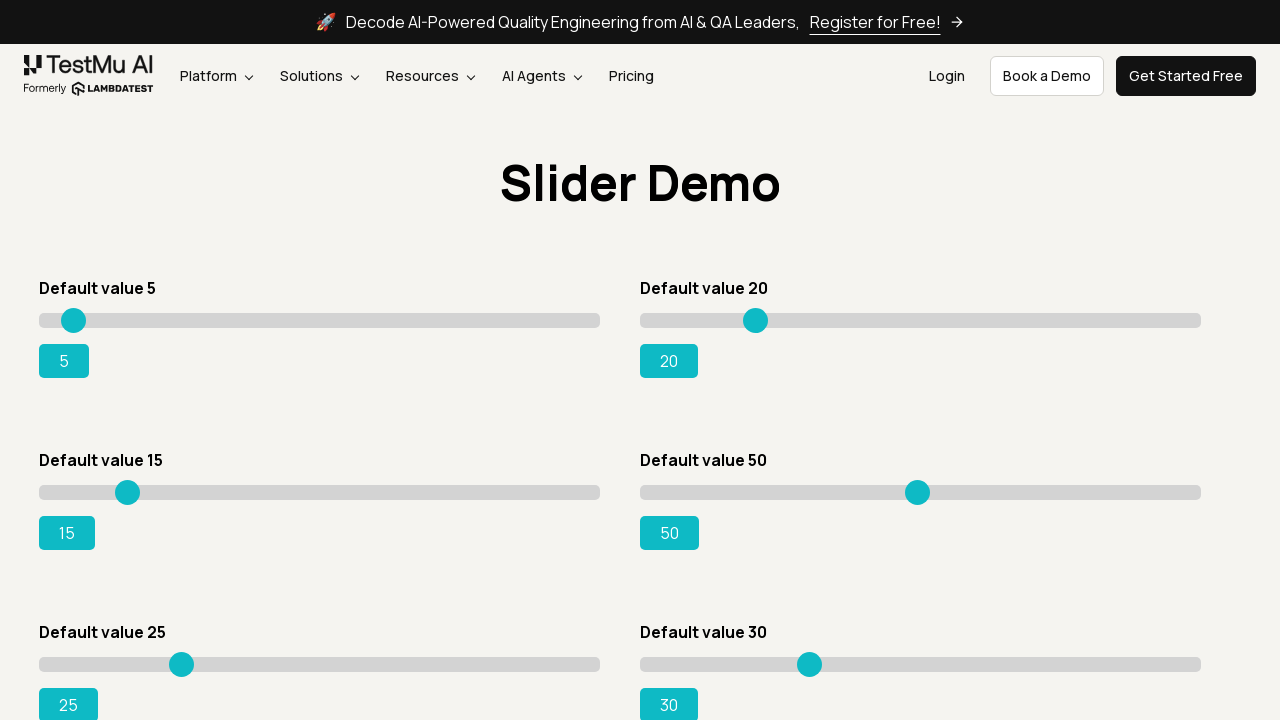

Pressed down mouse button on slider at (320, 492)
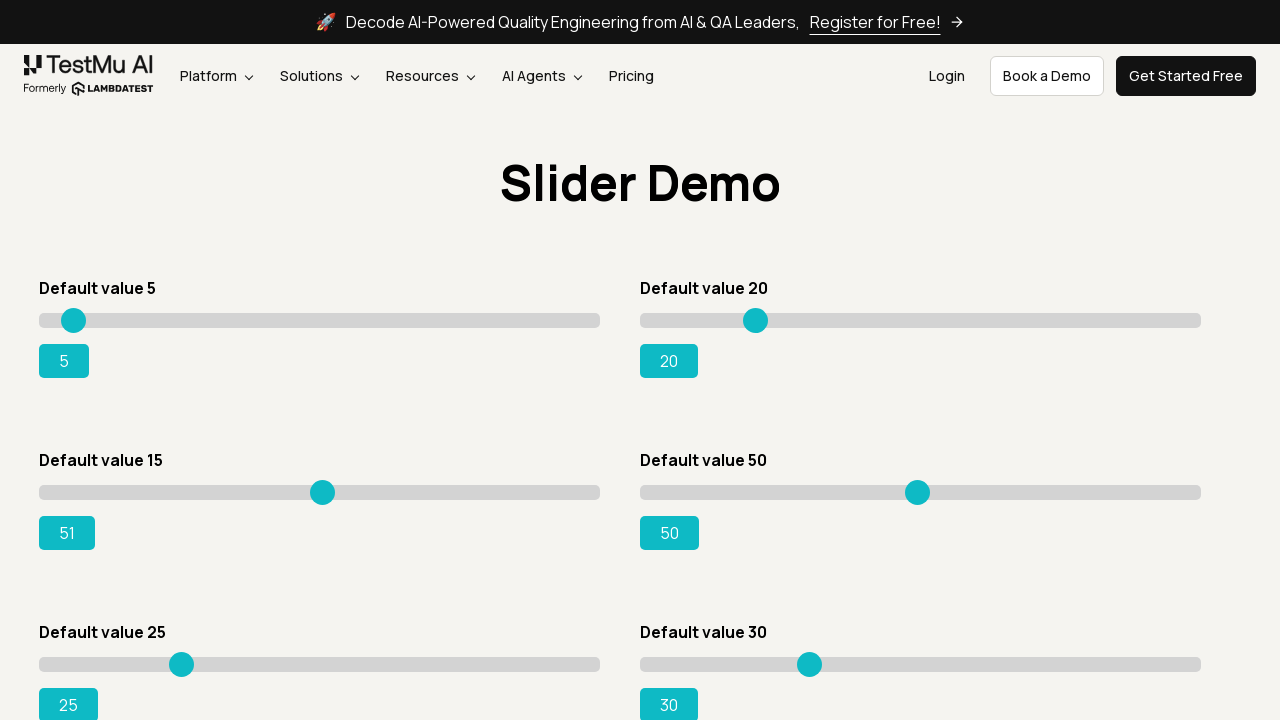

Moved mouse to target position (93% of slider width) at (561, 492)
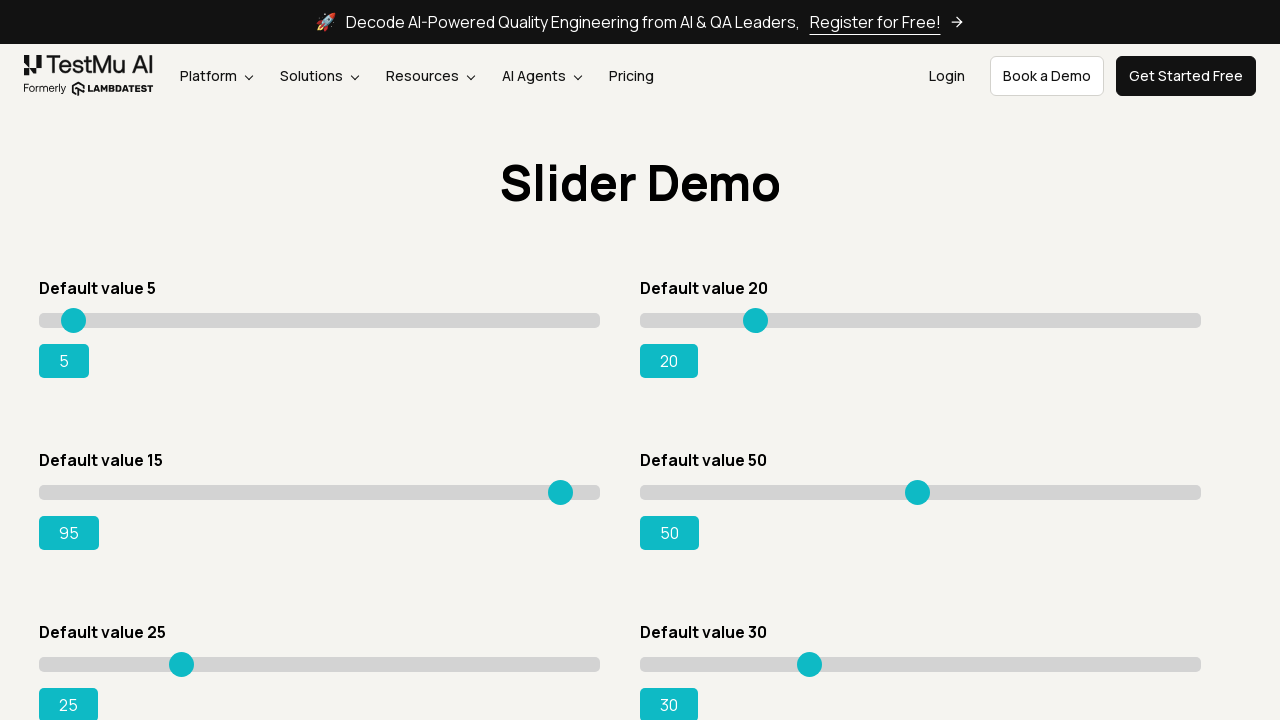

Released mouse button to complete slider drag at (561, 492)
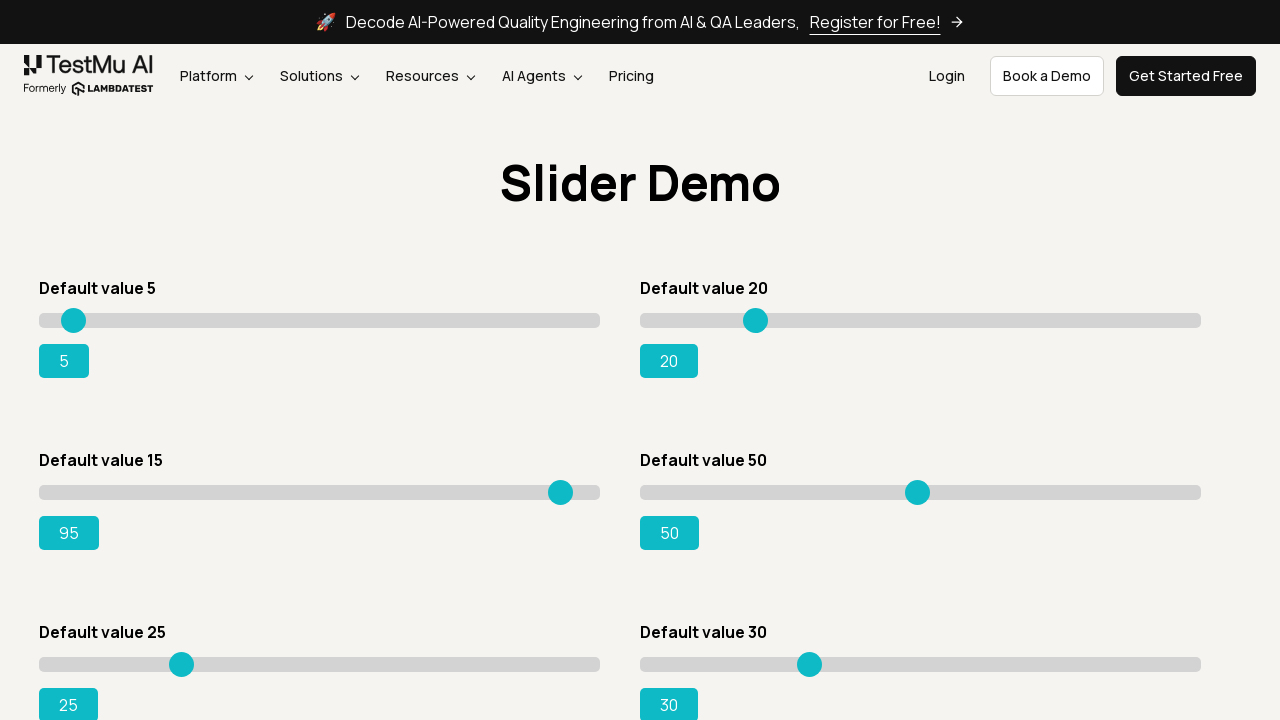

Waited for page to load after slider drag
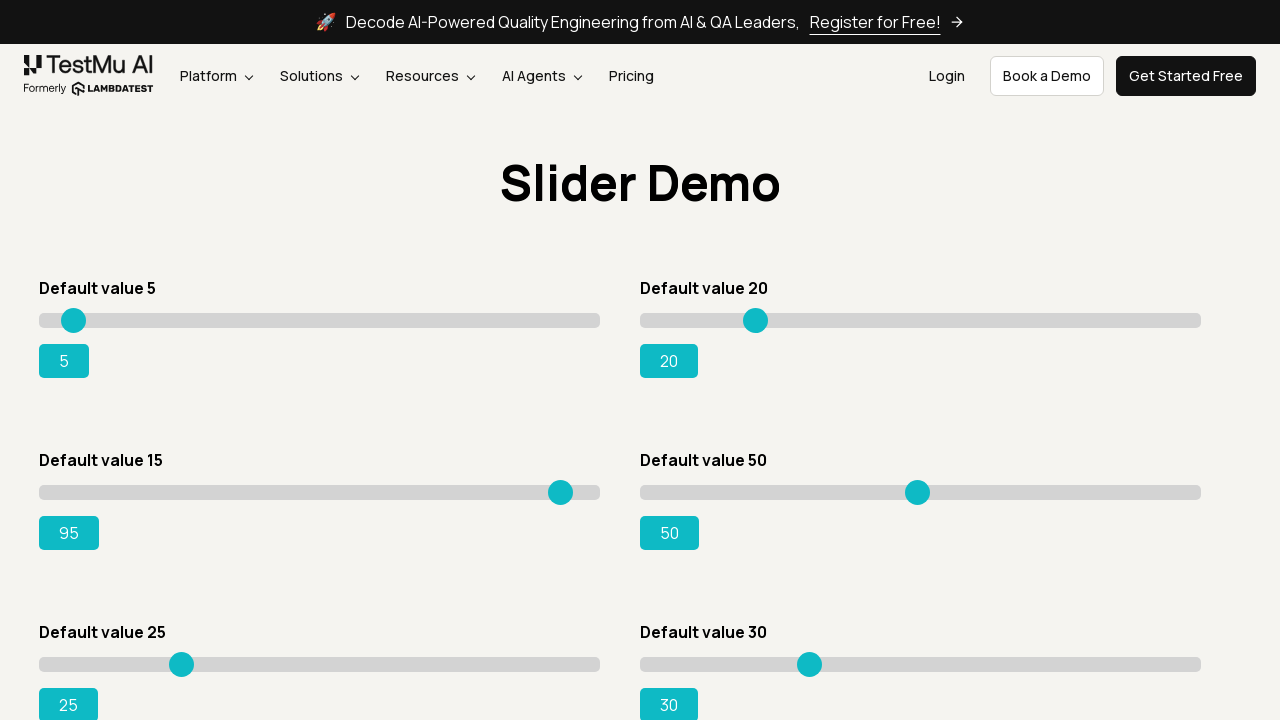

Retrieved slider value: 95
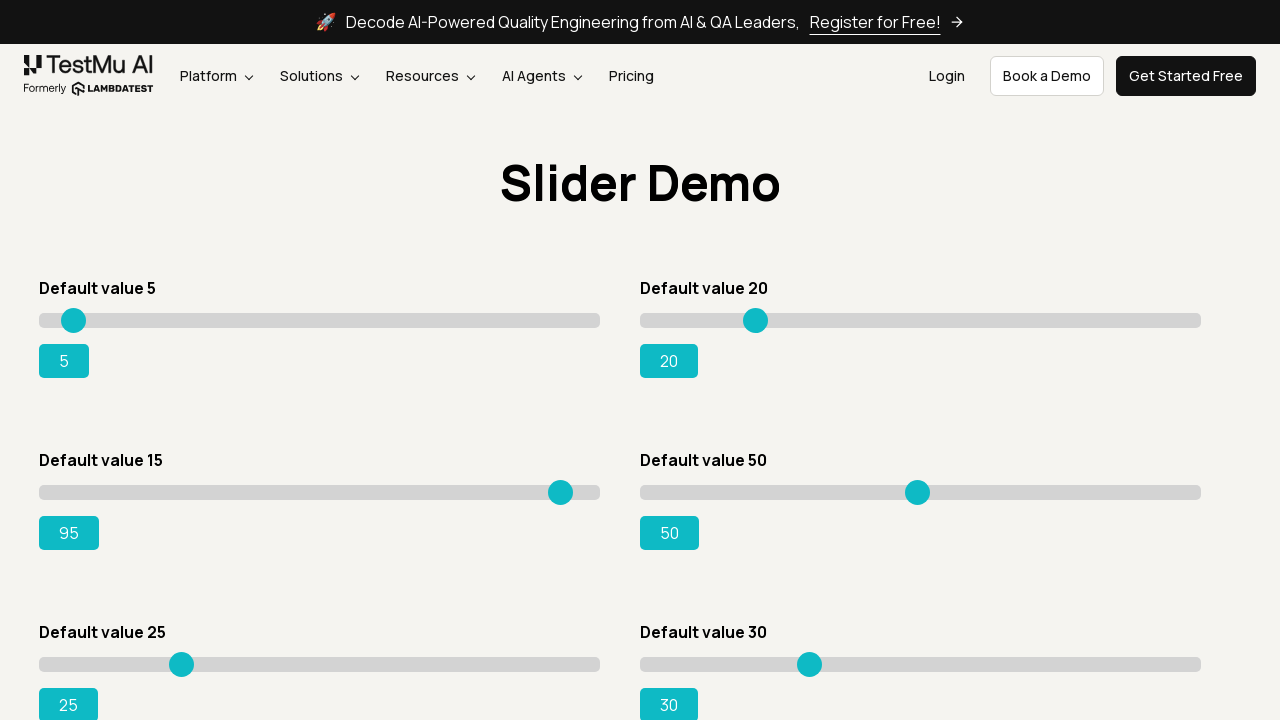

Verified slider value equals 95
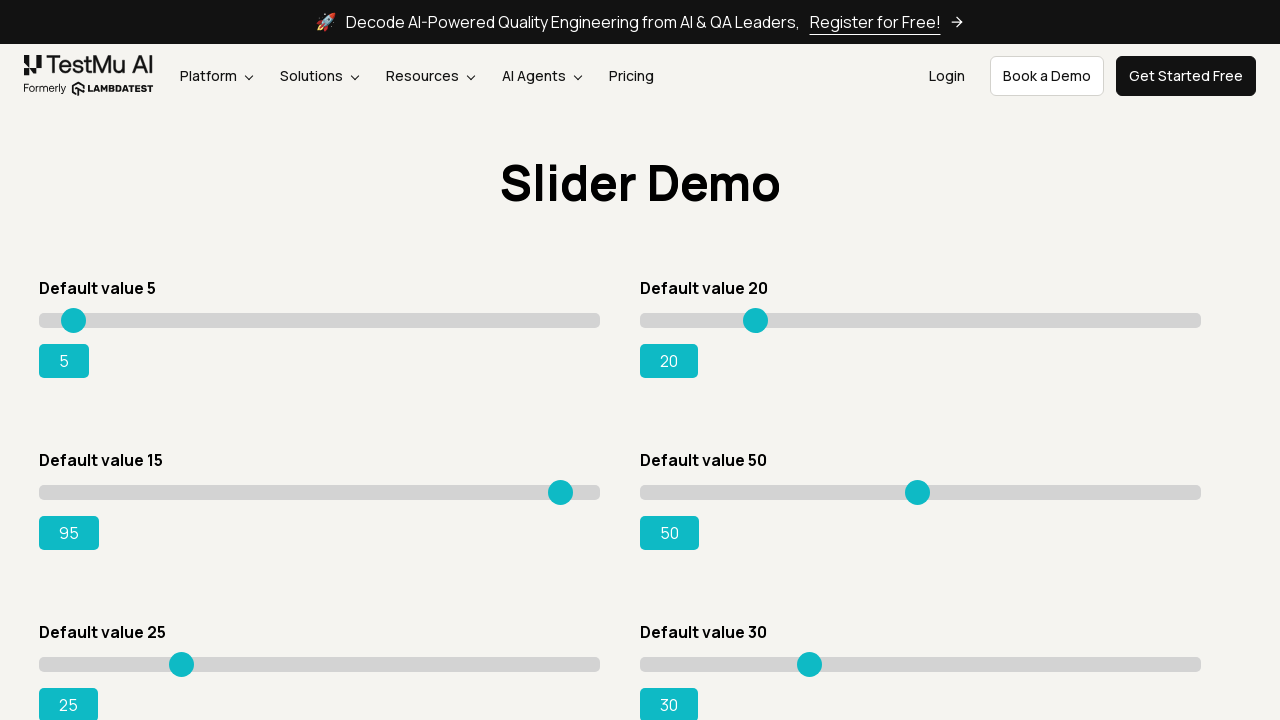

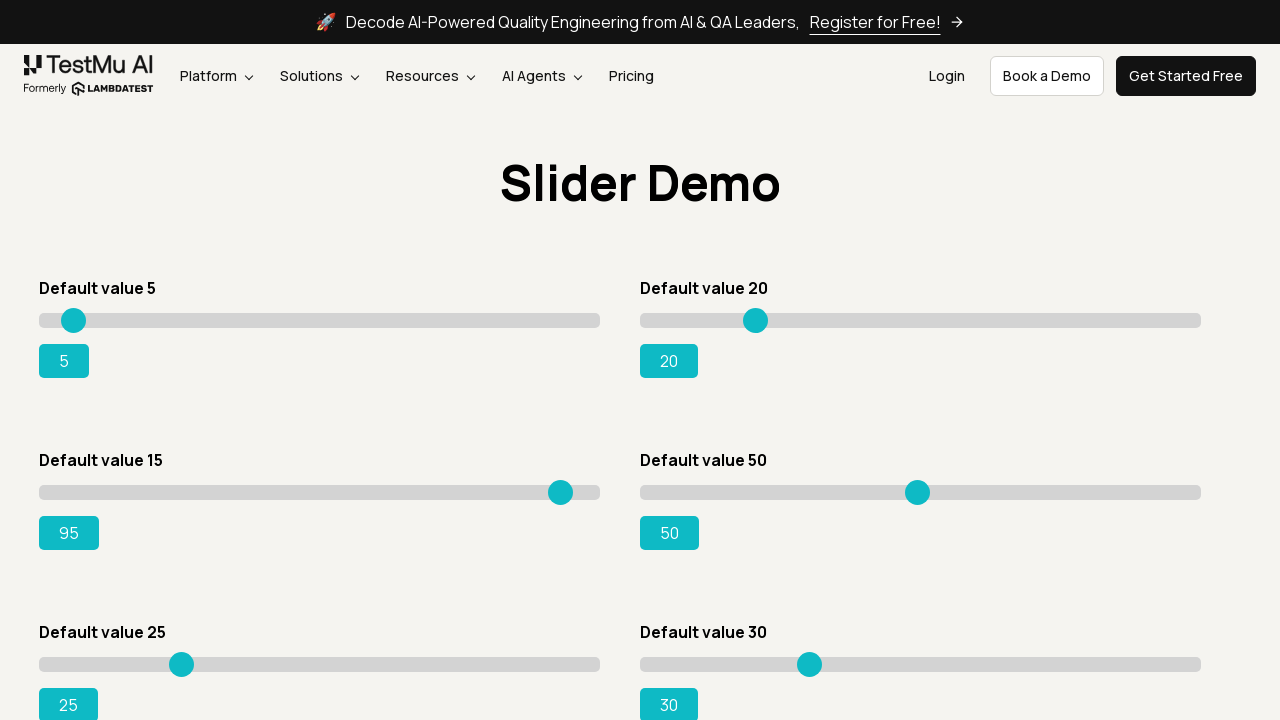